Tests dynamic loading where an element is rendered after clicking Start, then verifies the "Hello World!" text appears.

Starting URL: https://the-internet.herokuapp.com/dynamic_loading/2

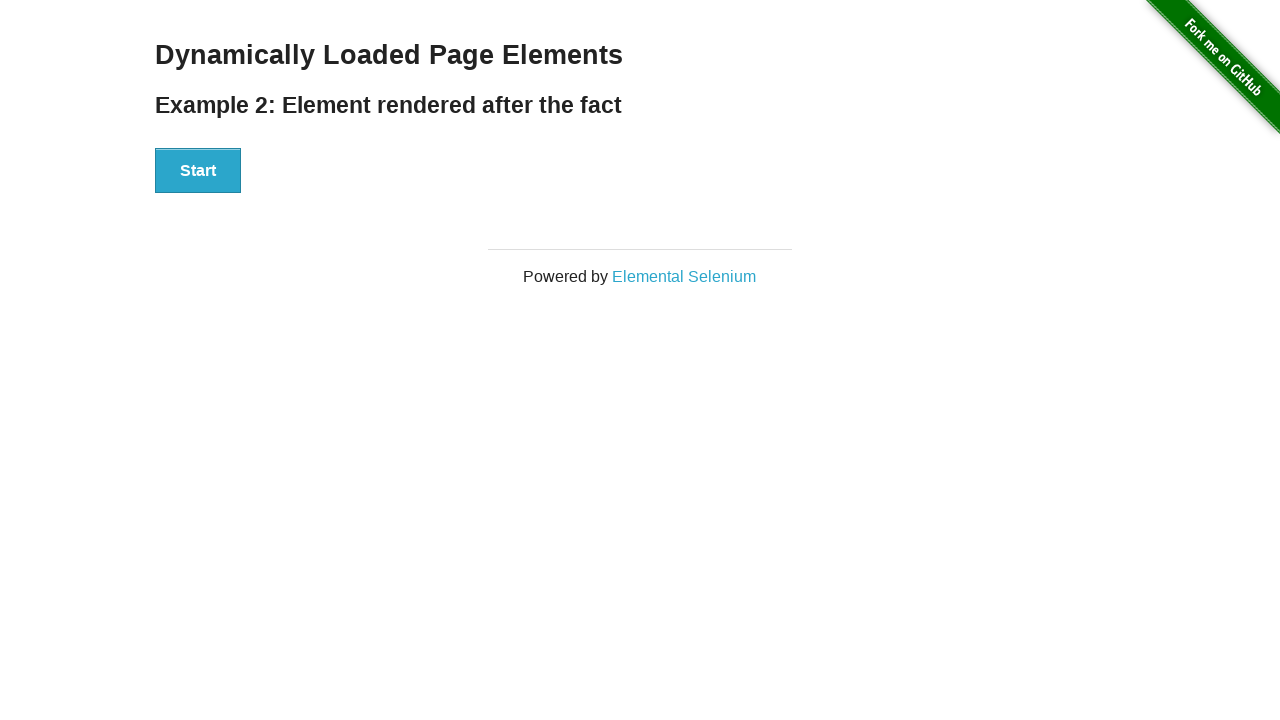

Clicked Start button to trigger dynamic loading at (198, 171) on xpath=//button[text()='Start']
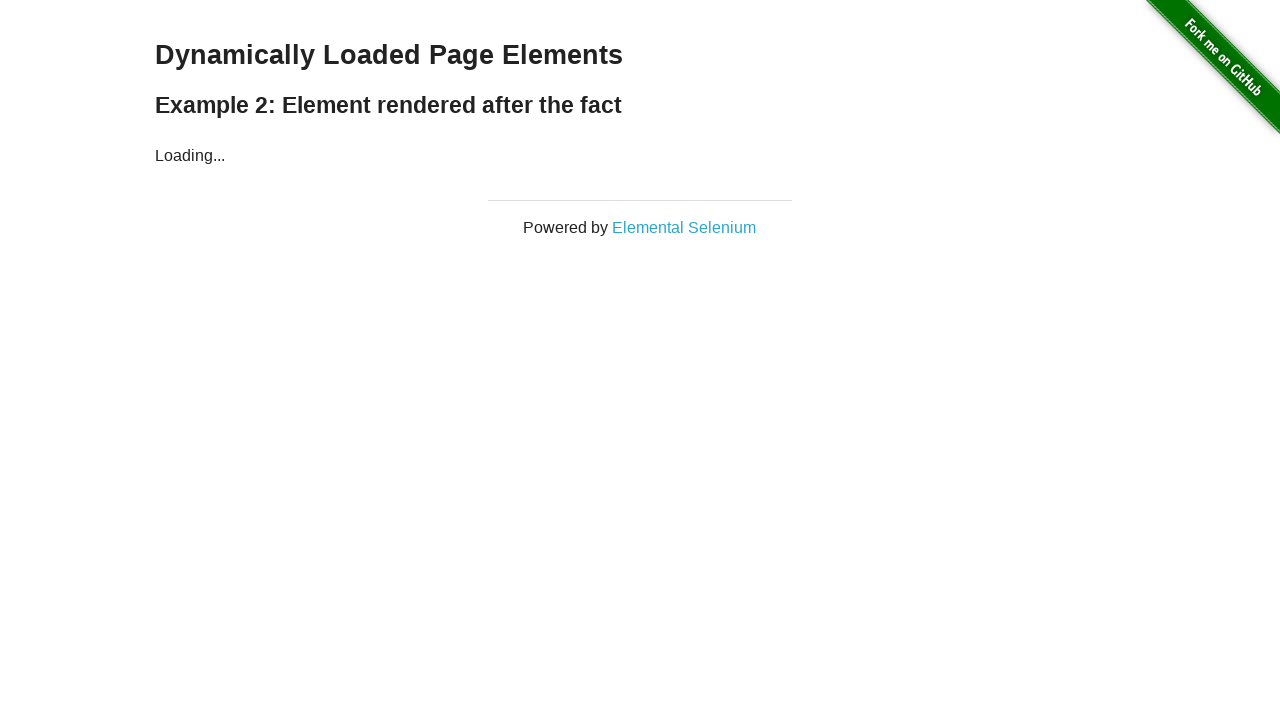

Waited for finish element to be rendered
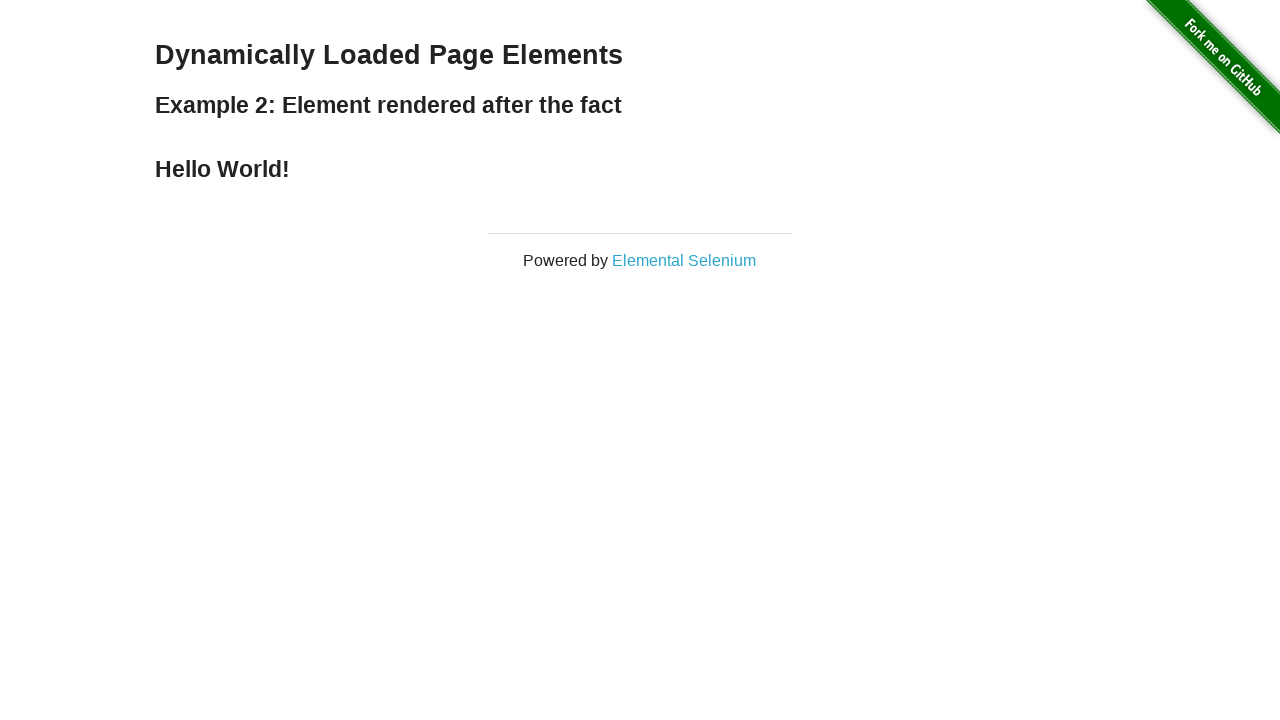

Verified 'Hello World!' text appears in finish element
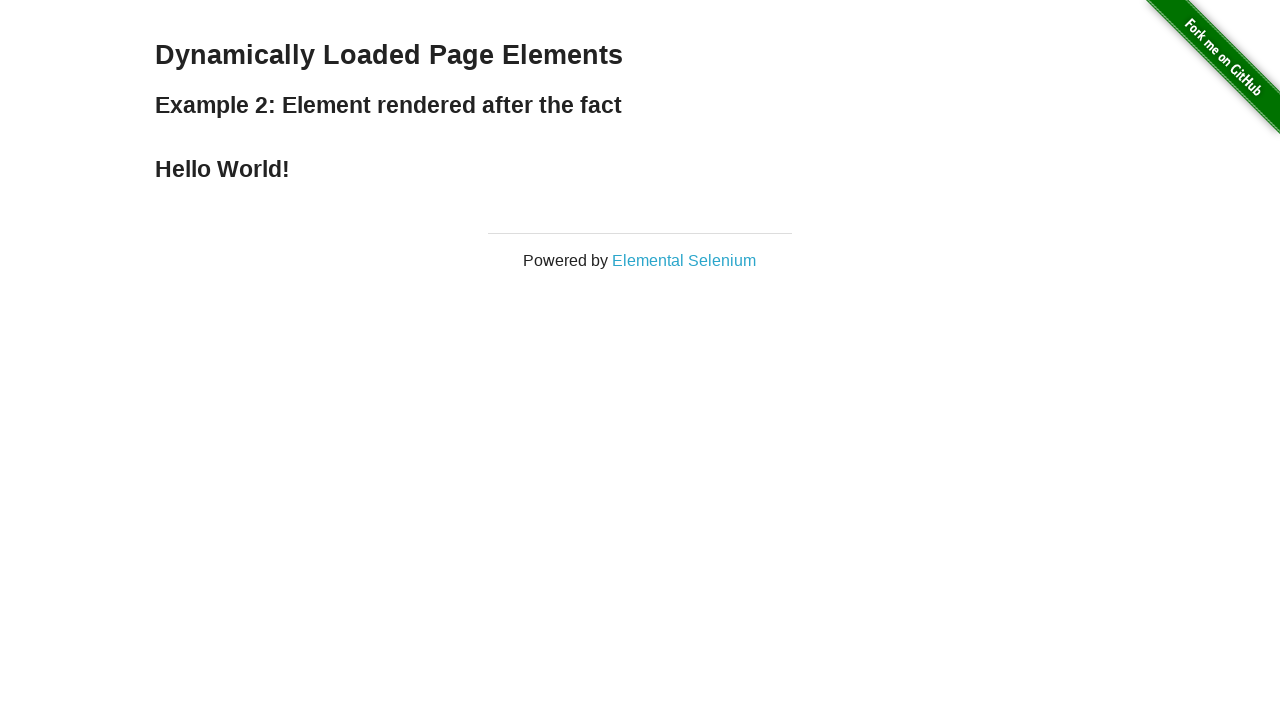

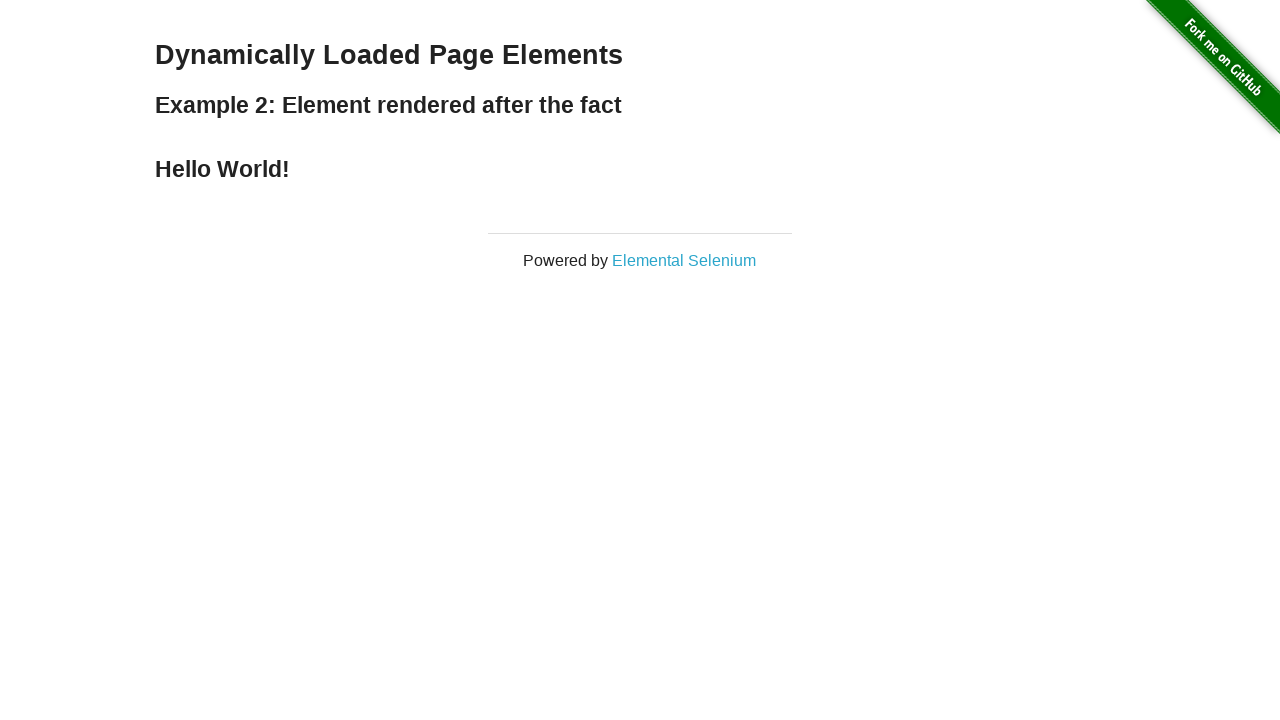